Waits for price to reach $100, clicks book button, solves a math problem and submits the answer

Starting URL: http://suninjuly.github.io/explicit_wait2.html

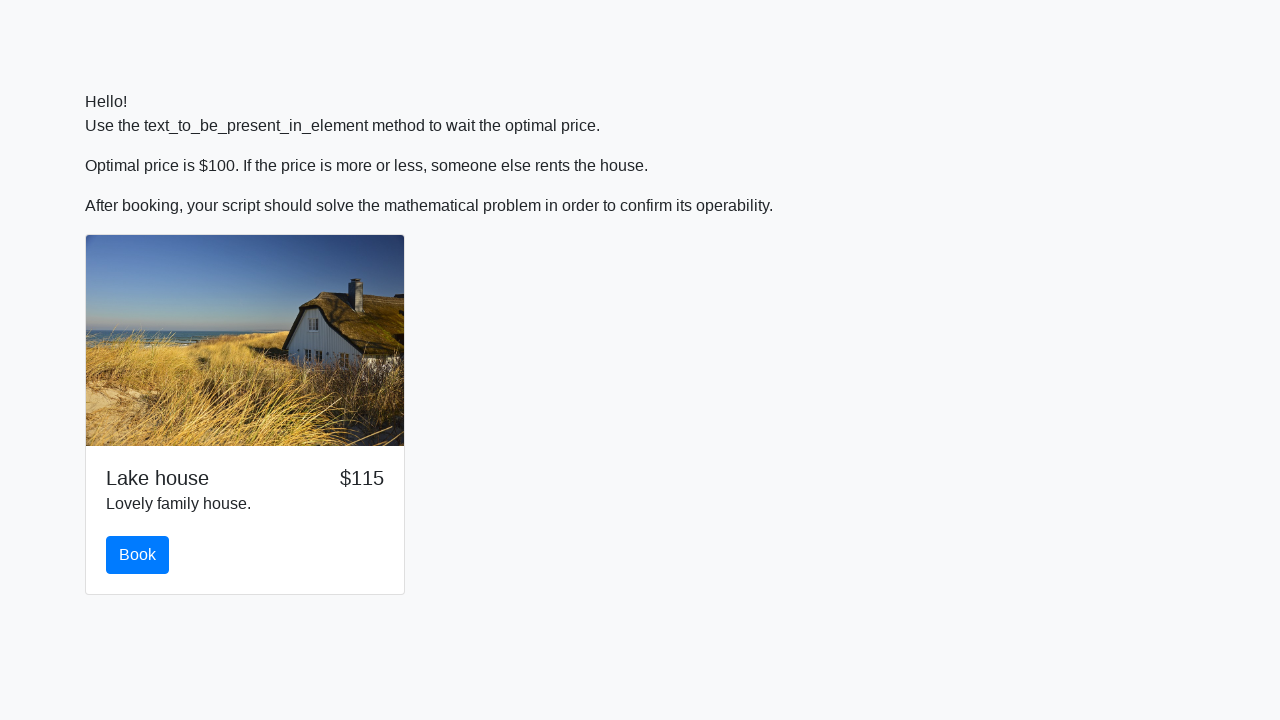

Waited for price to reach $100
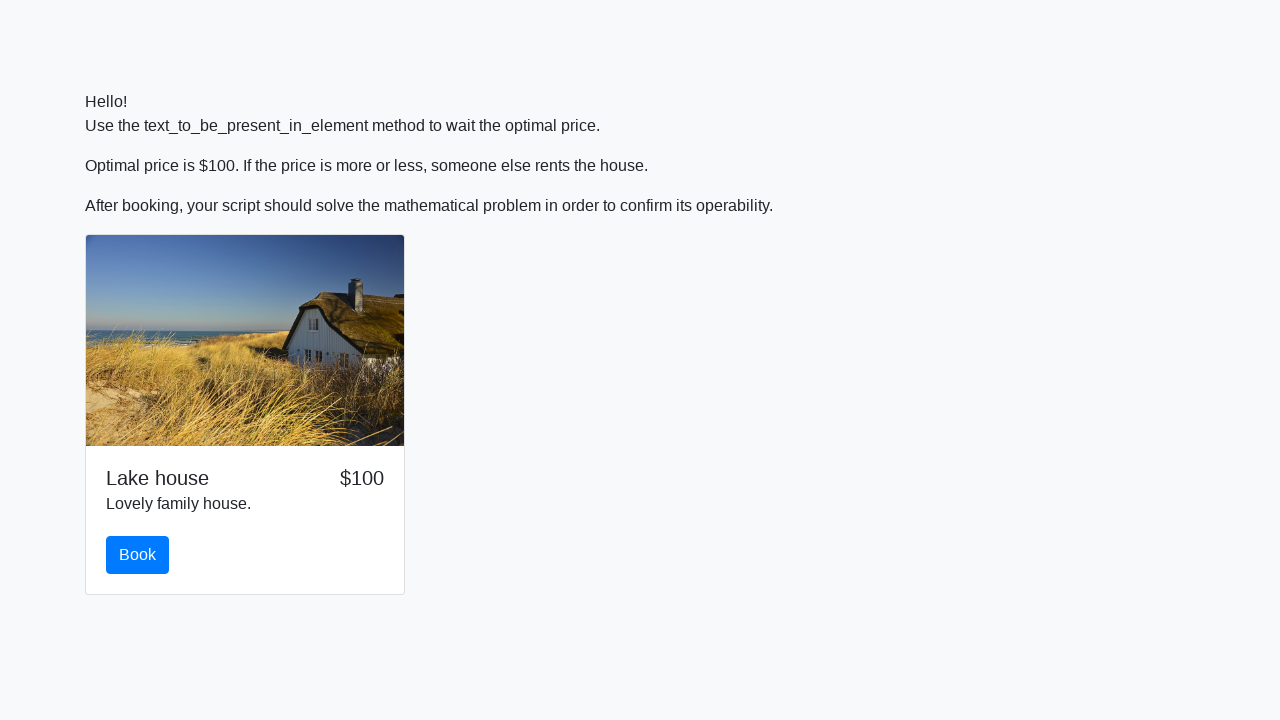

Clicked the book button at (138, 555) on #book
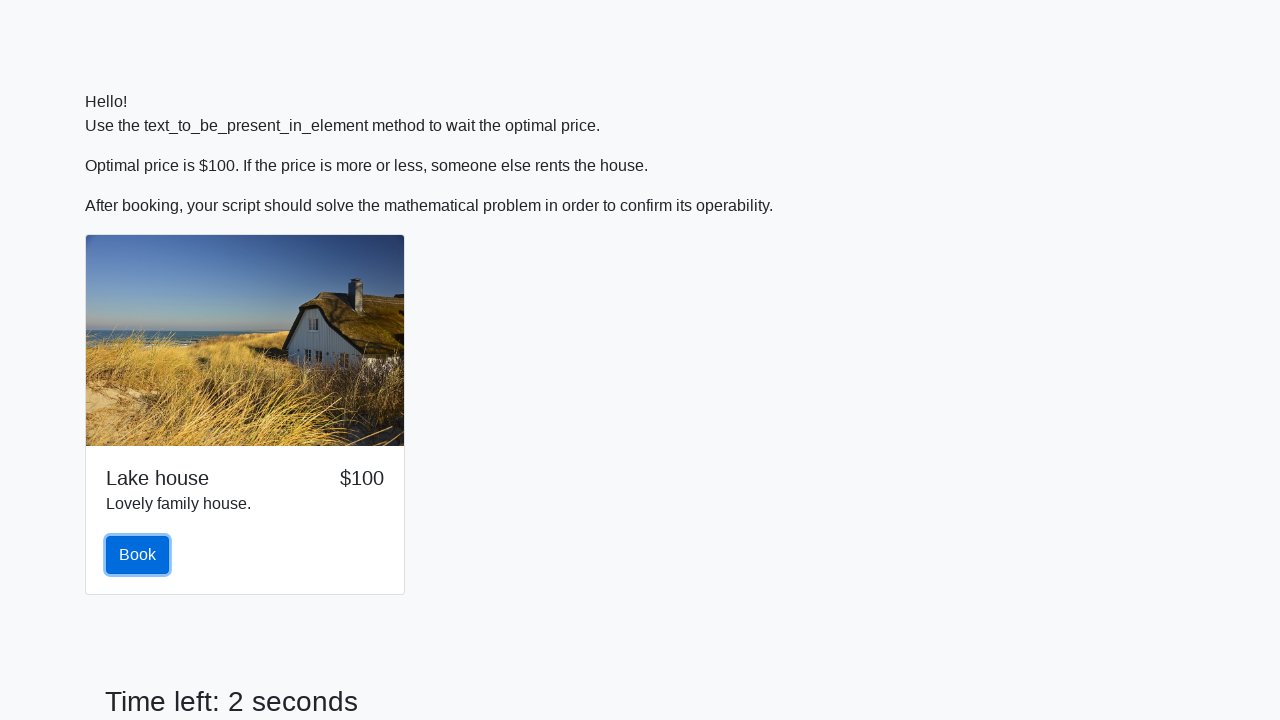

Retrieved input value: 633
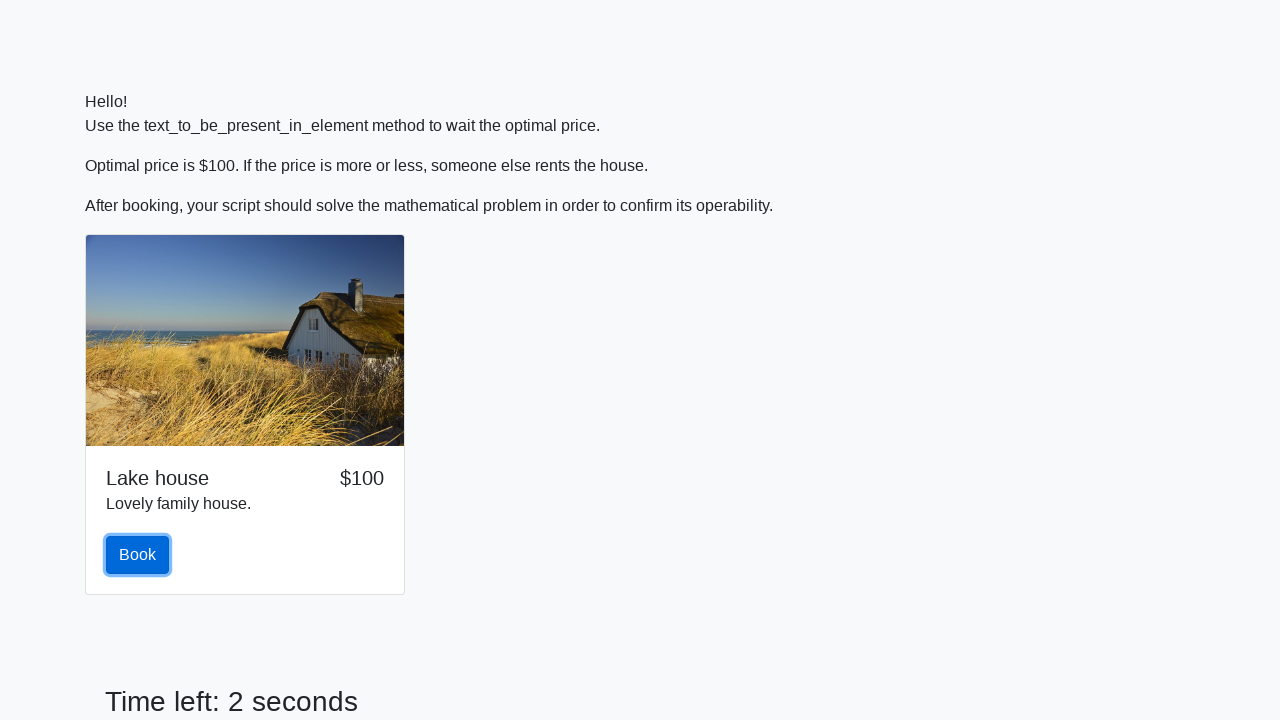

Calculated math problem result: 2.4844285597300013
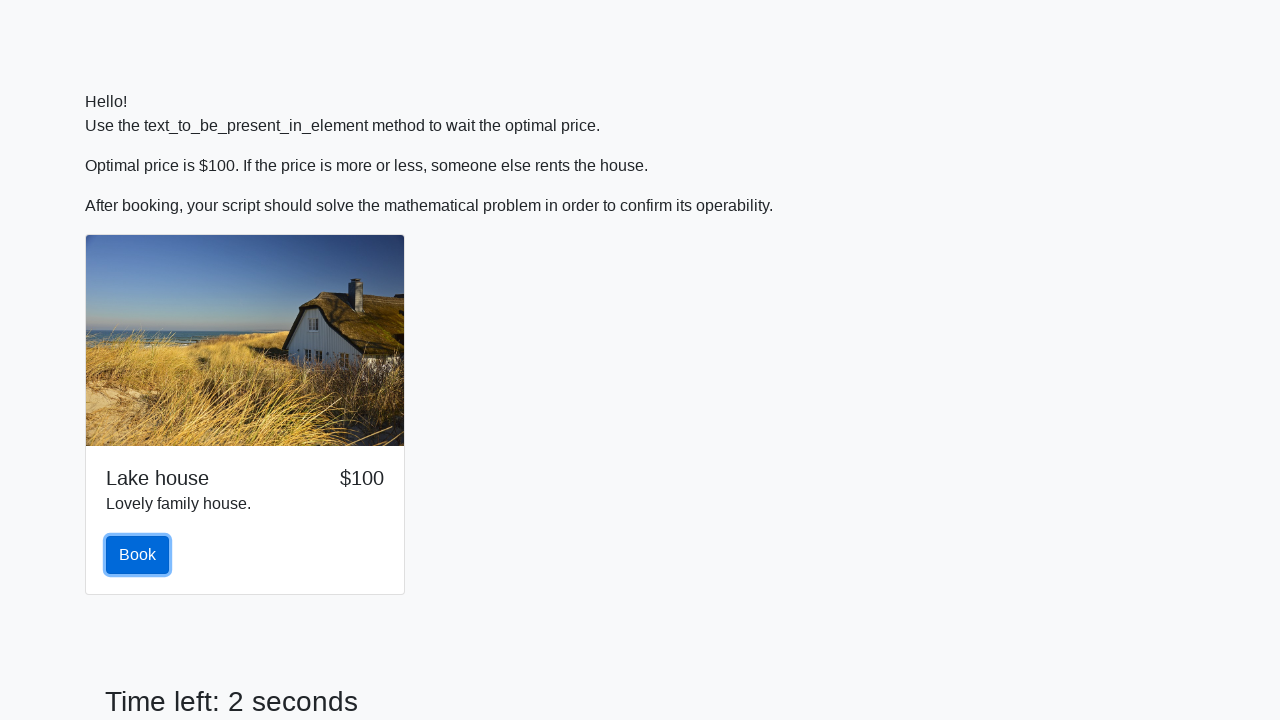

Filled answer field with calculated result on #answer
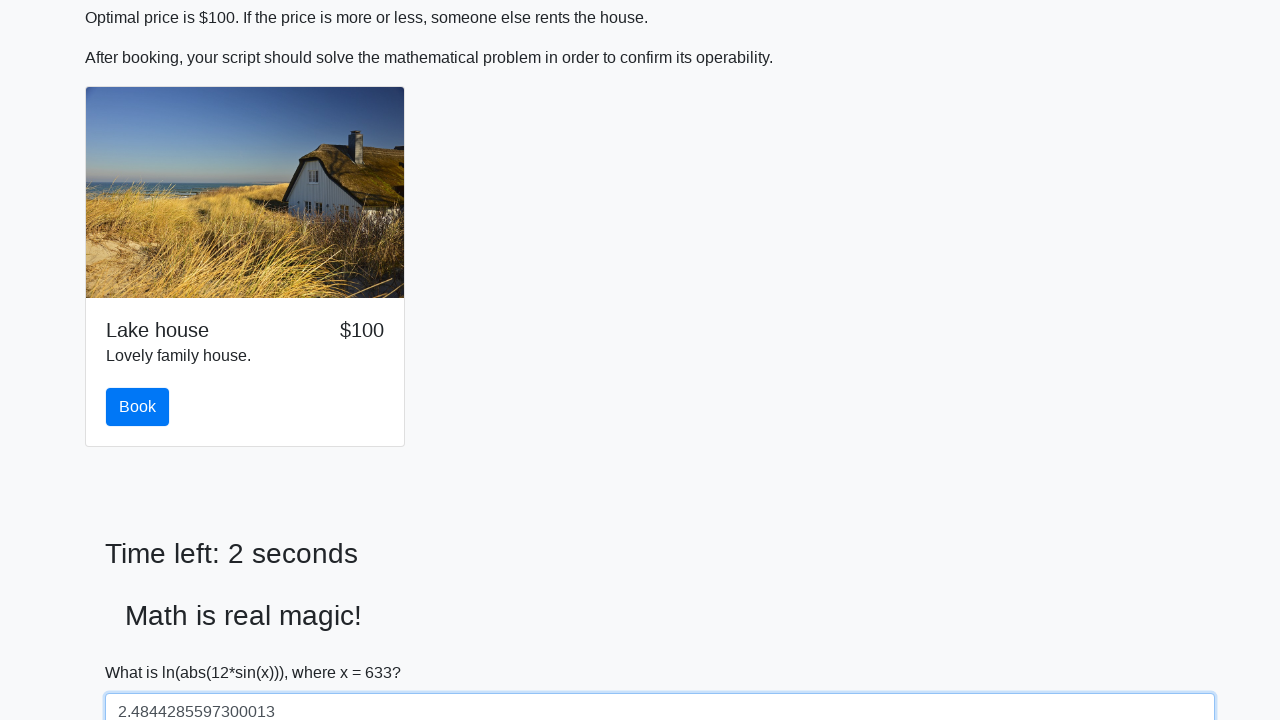

Clicked the solve button to submit answer at (143, 651) on #solve
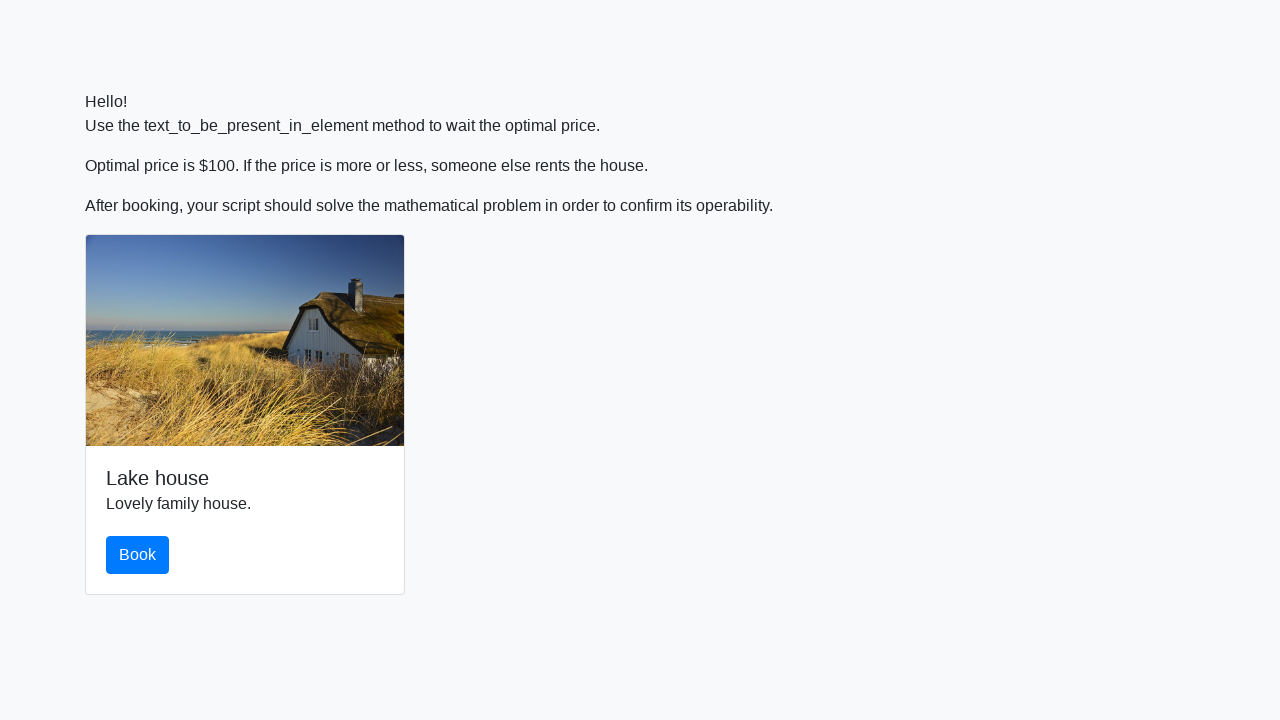

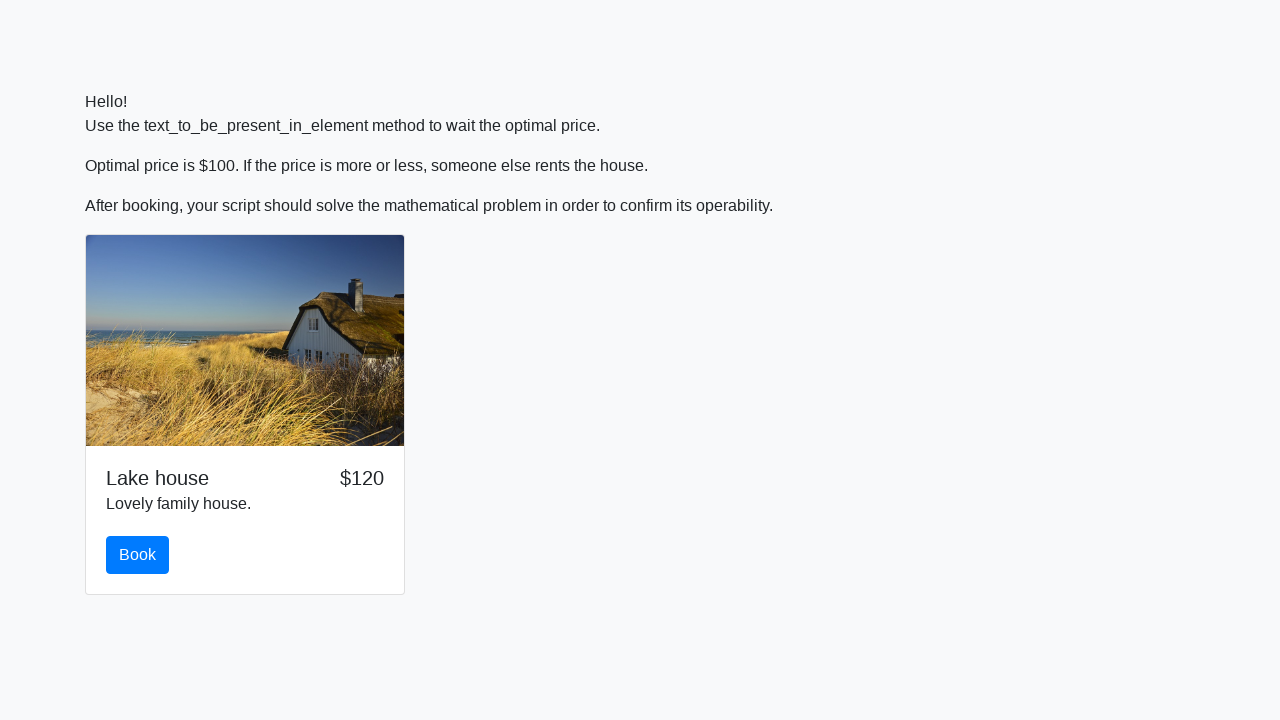